Tests a text box form by filling in full name, email, current address, and permanent address fields, then submitting and verifying the output displays the entered information correctly.

Starting URL: https://demoqa.com/text-box

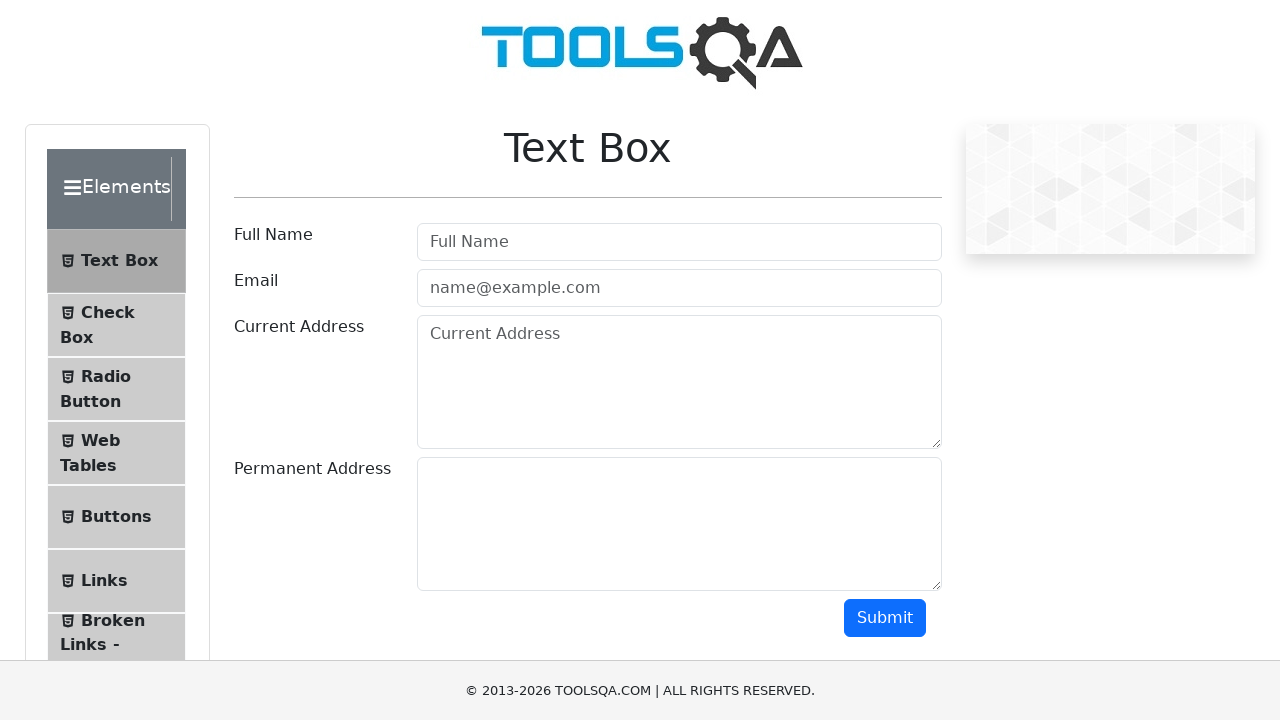

Filled Full Name field with 'John Doe' on internal:attr=[placeholder="Full Name"i]
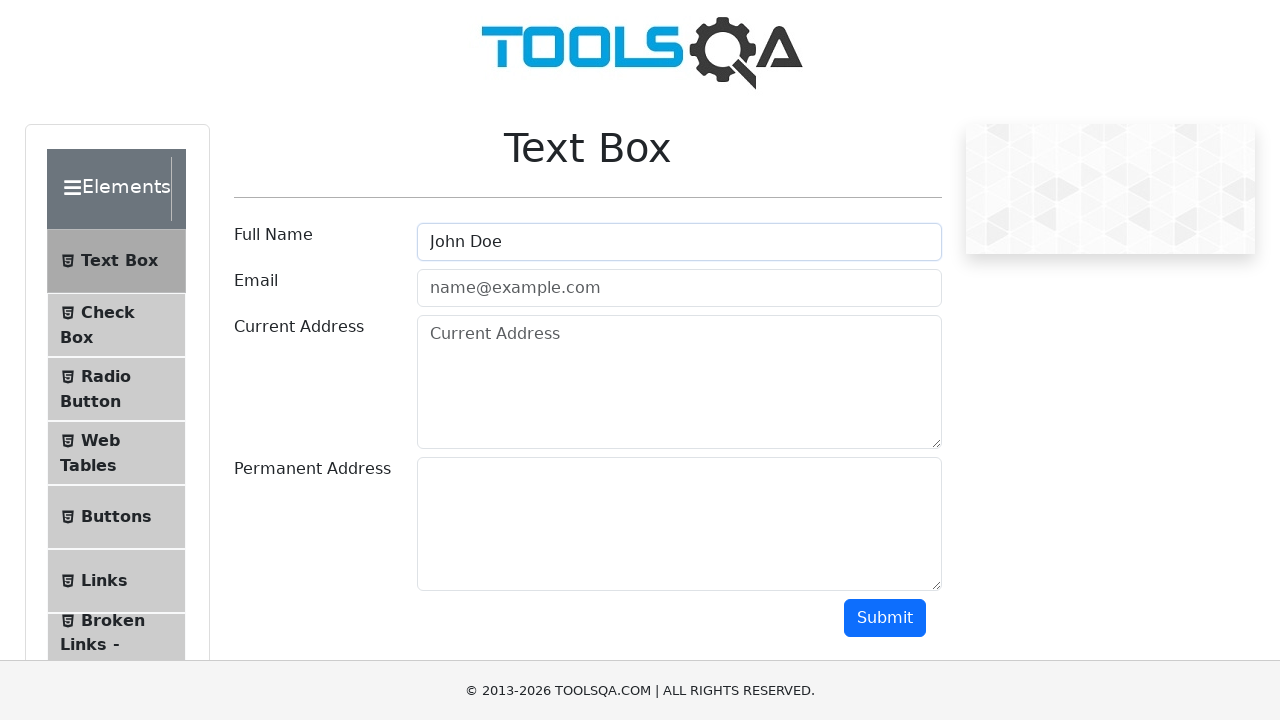

Filled Email field with 'some@email.com' on internal:attr=[placeholder="name@example.com"i]
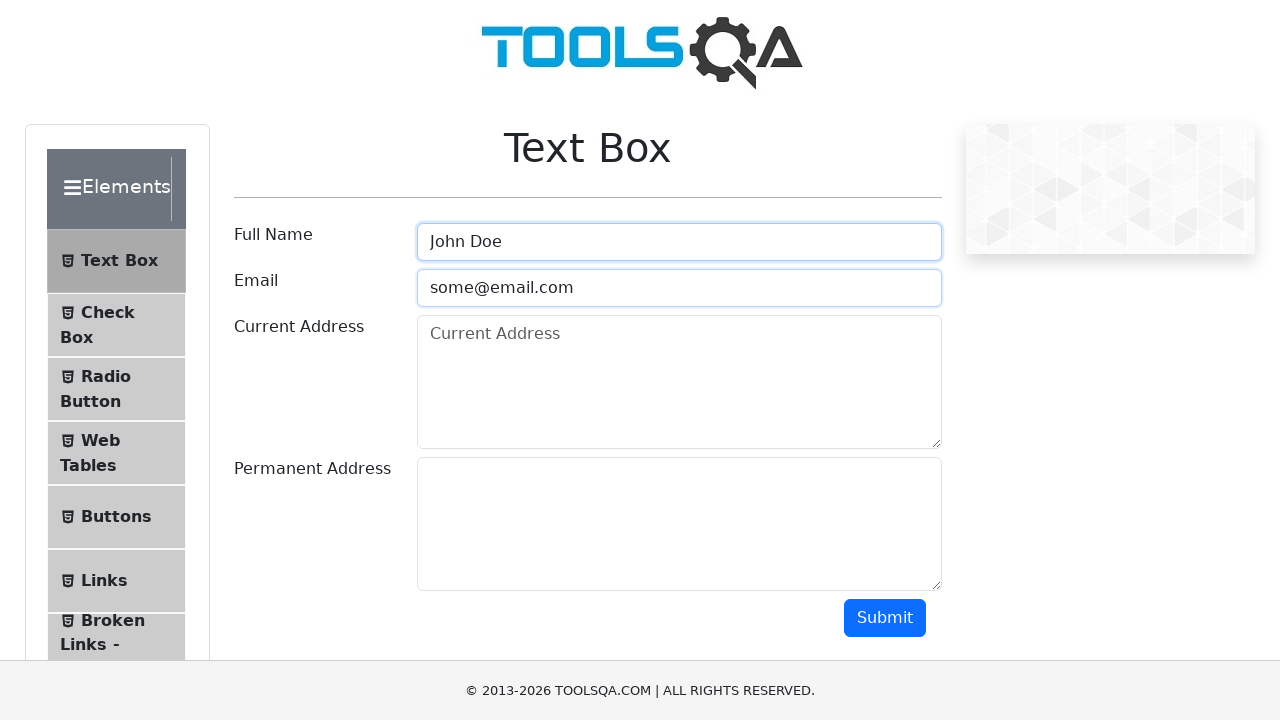

Filled Current Address field with 'Some address 1' on internal:attr=[placeholder="Current Address"i]
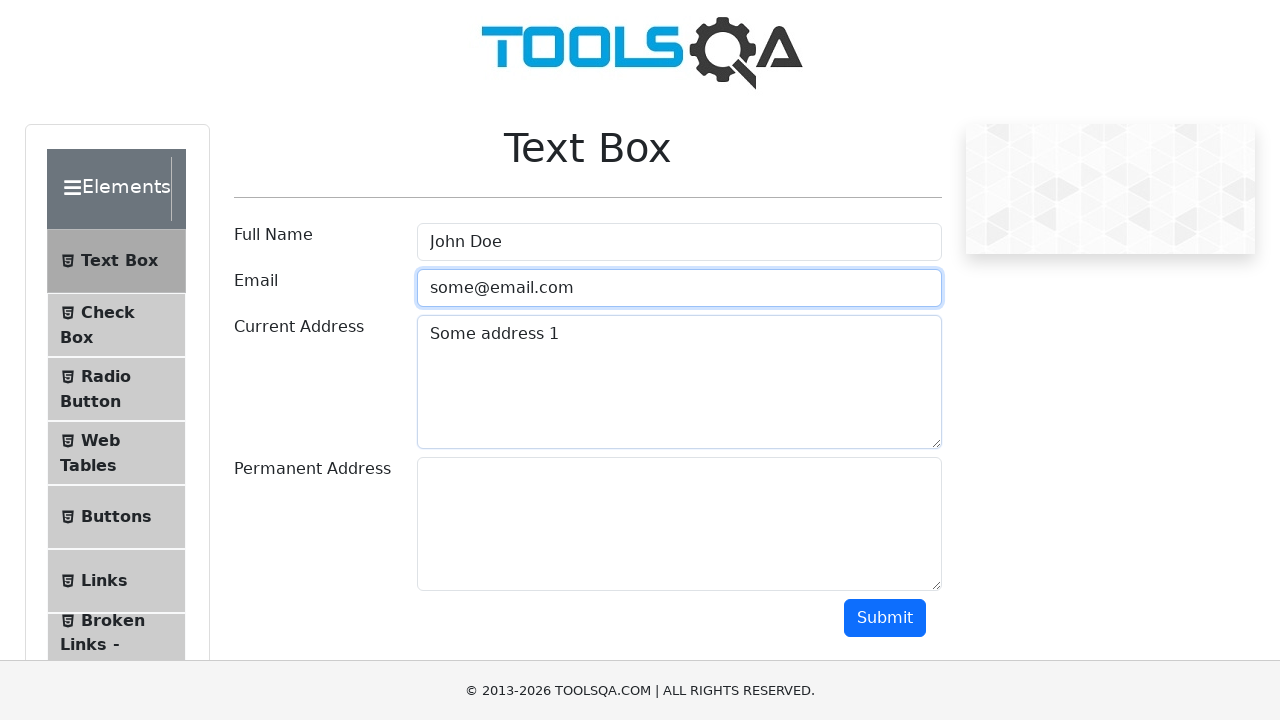

Filled Permanent Address field with 'some address 2' on #permanentAddress
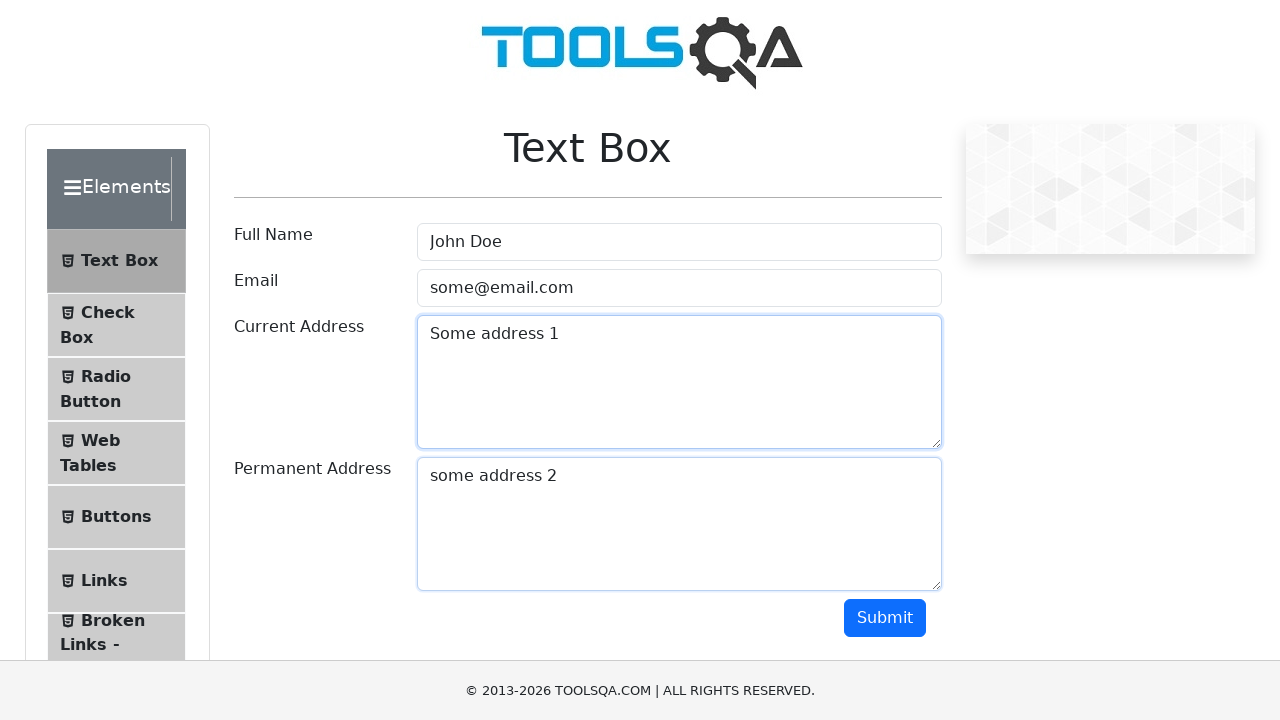

Clicked Submit button to submit the form at (885, 618) on internal:role=button[name="Submit"i]
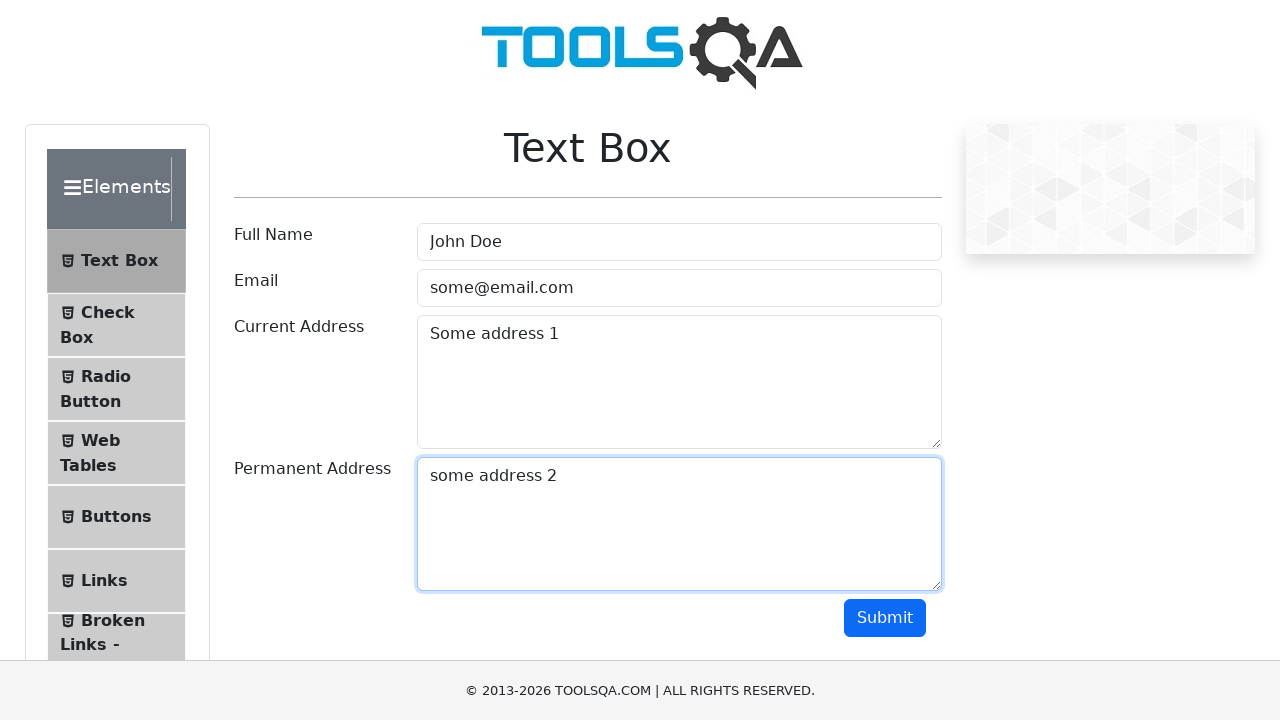

Verified name output displays 'Name:John Doe'
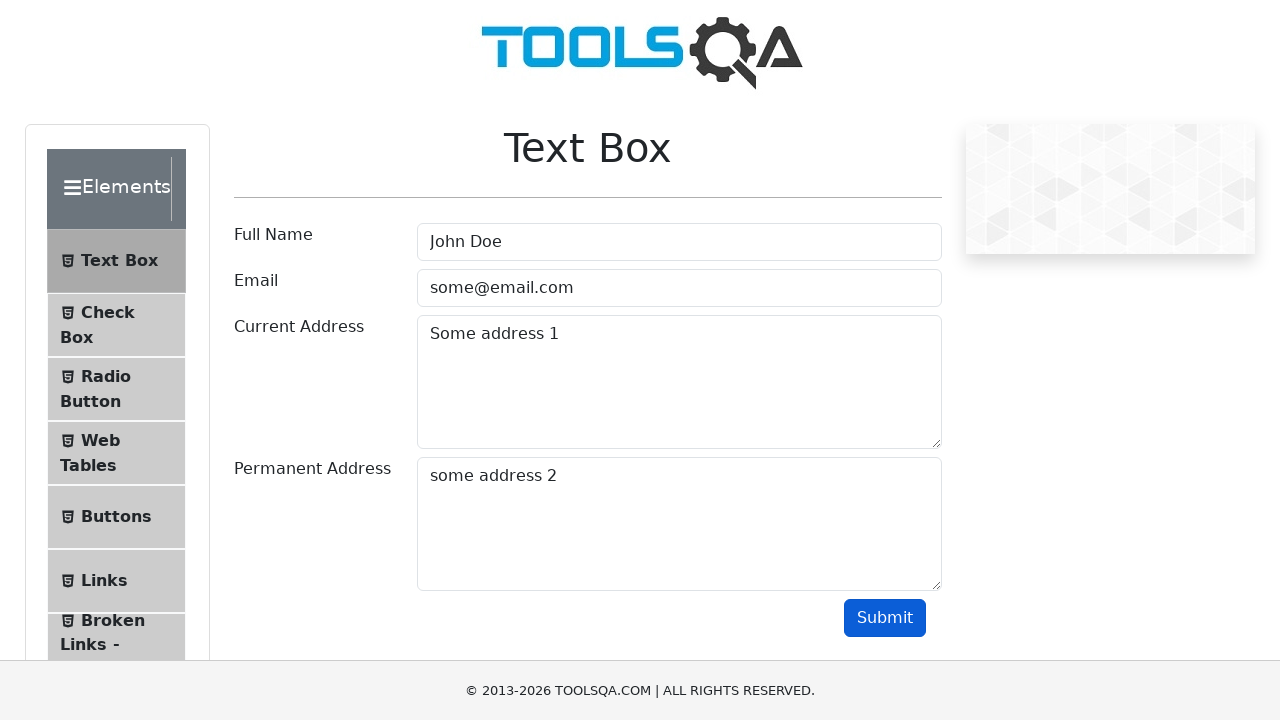

Verified email output displays 'Email:some@email.com'
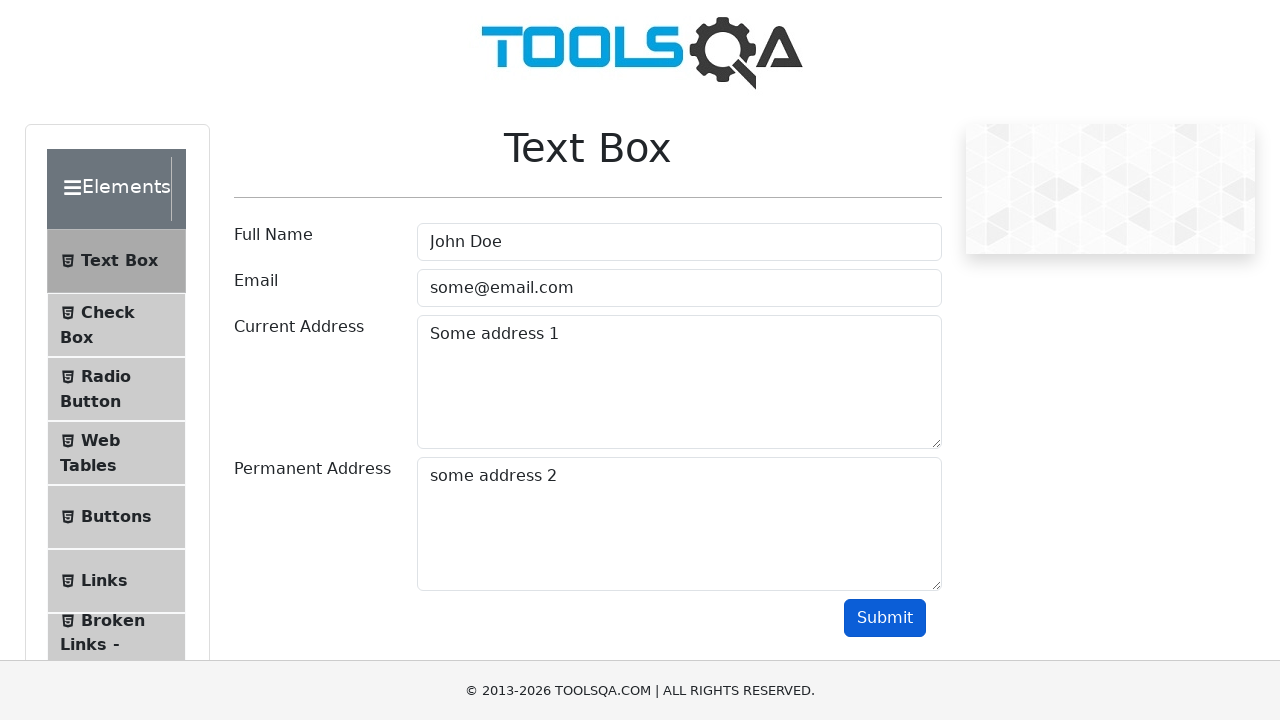

Verified current address output displays 'Current Address :Some address 1'
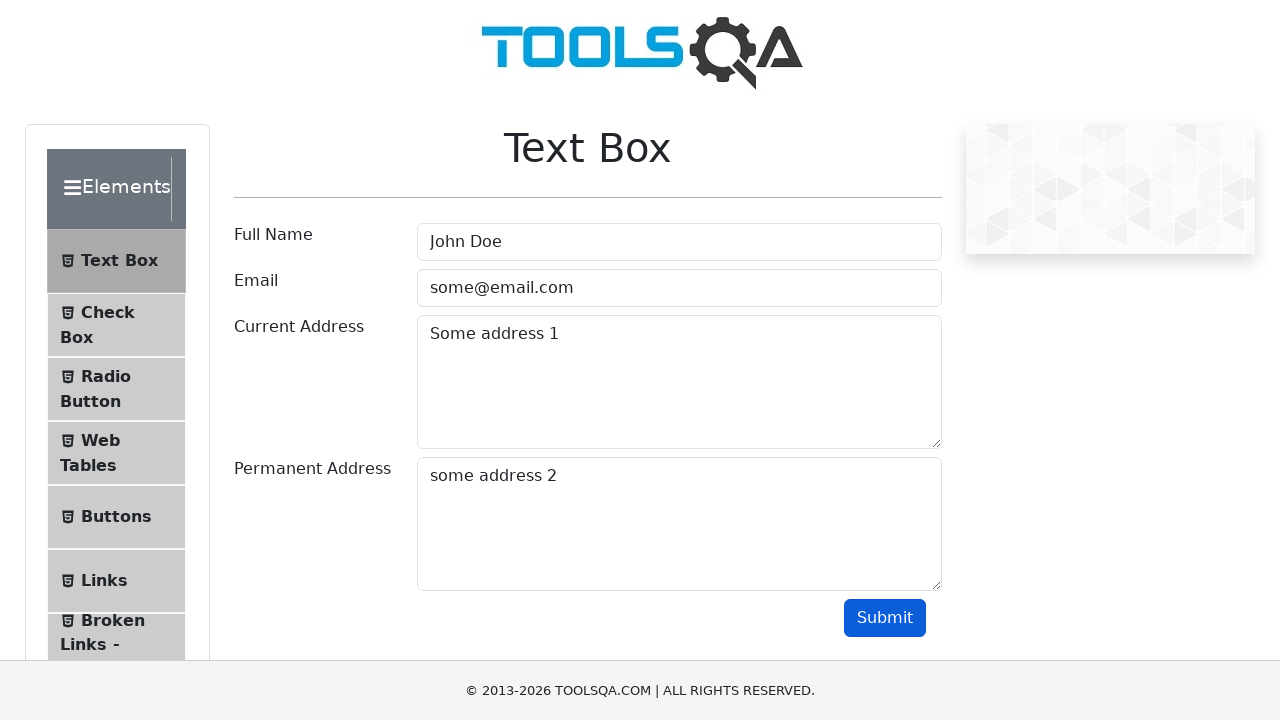

Verified permanent address output displays 'Permananet Address :some address 2'
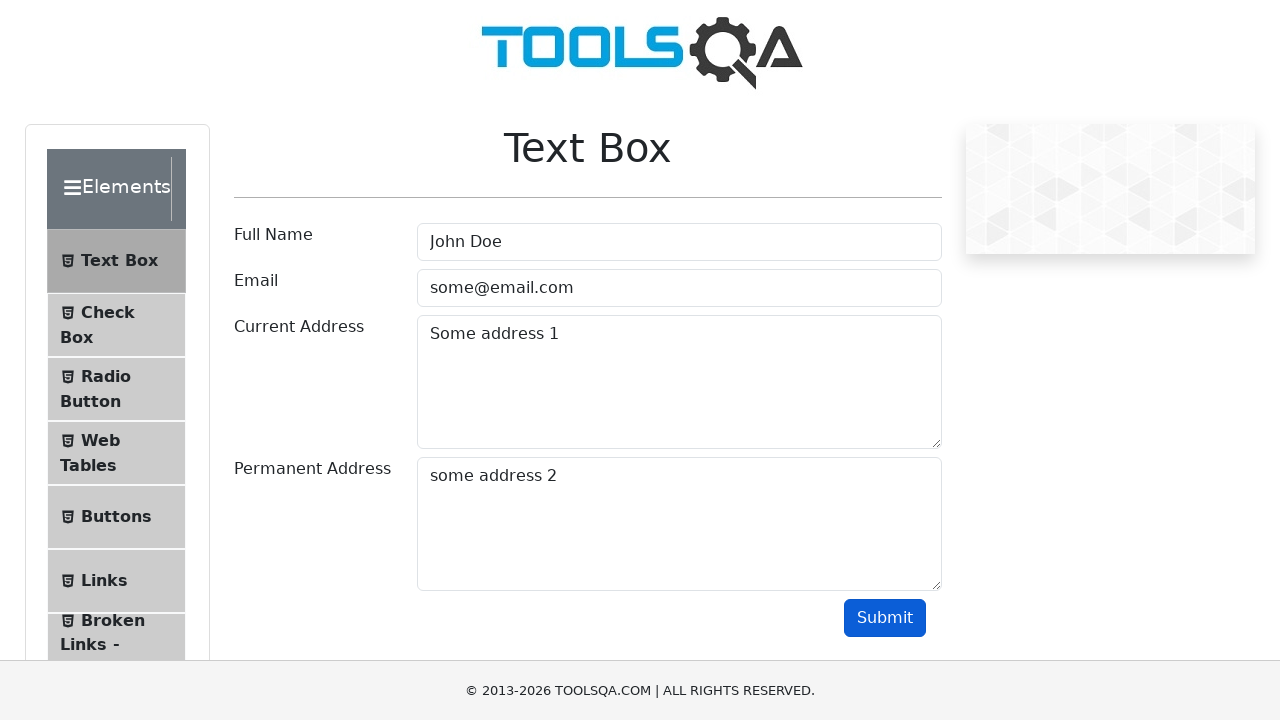

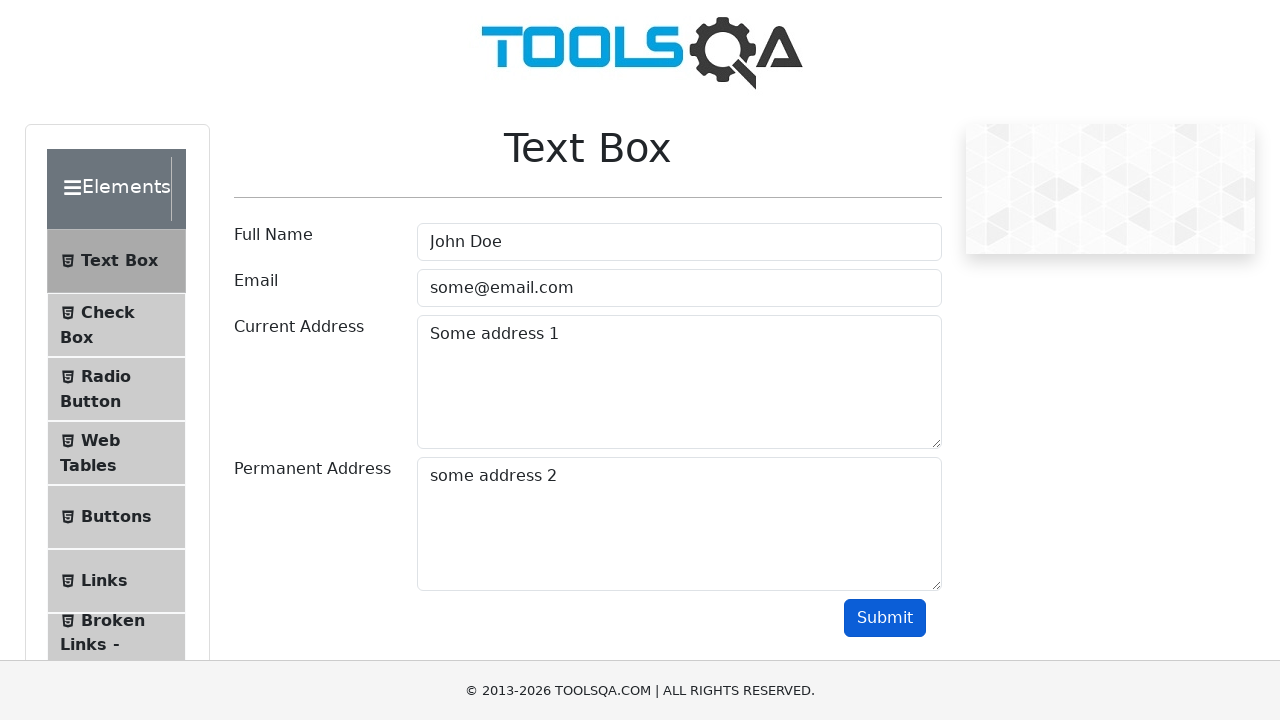